Tests key press functionality by pressing the 'Z' key and verifying the result displays 'Z'

Starting URL: https://the-internet.herokuapp.com/key_presses

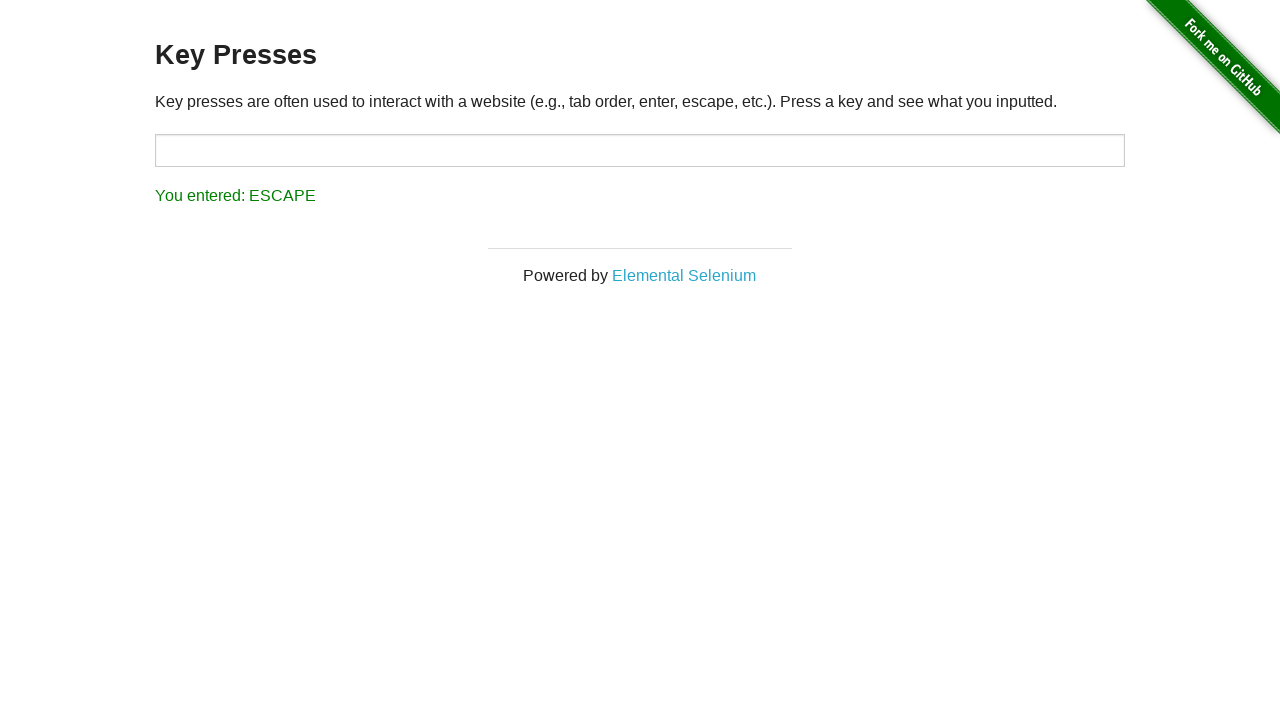

Waited for target element to load on key press page
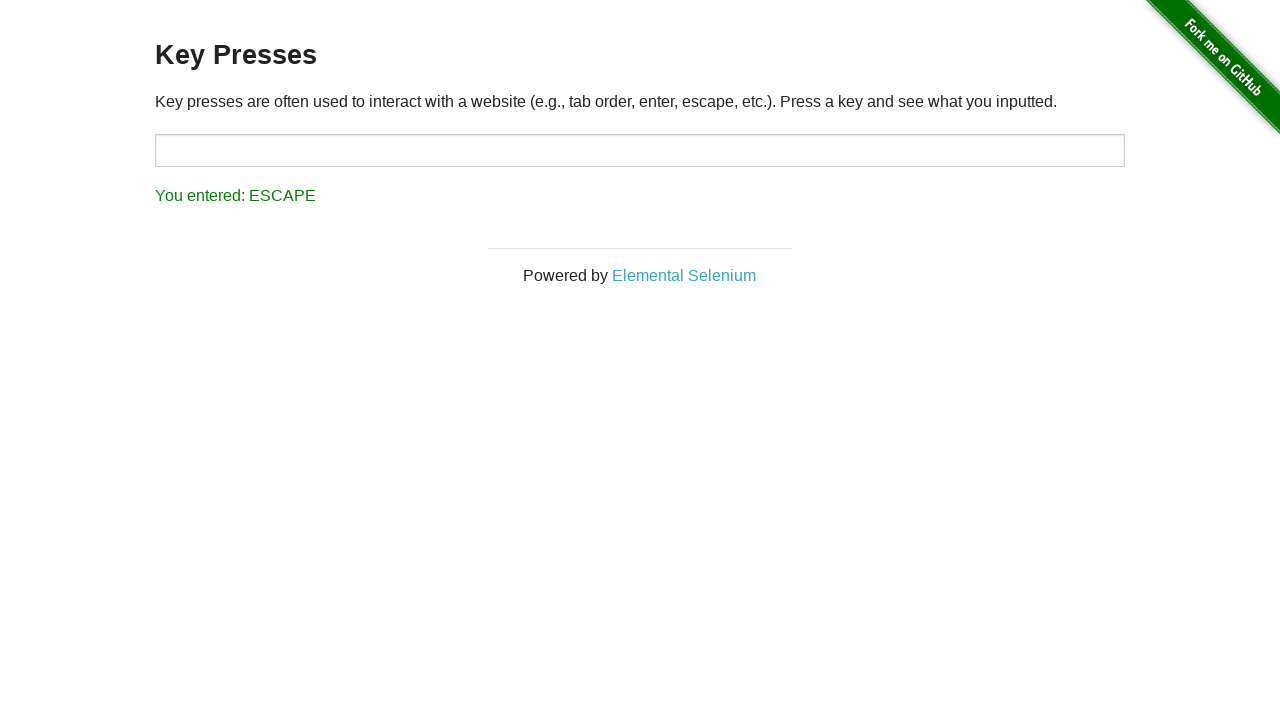

Pressed the 'Z' key on target element on #target
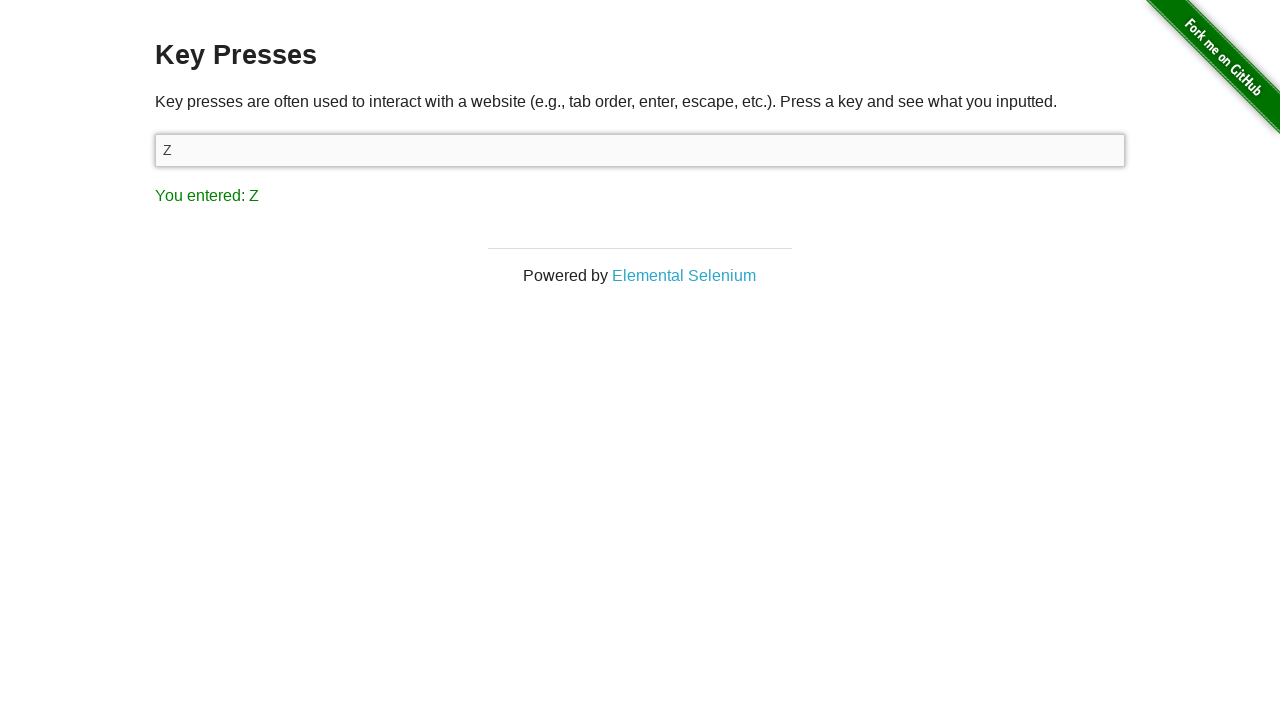

Waited for result element to appear
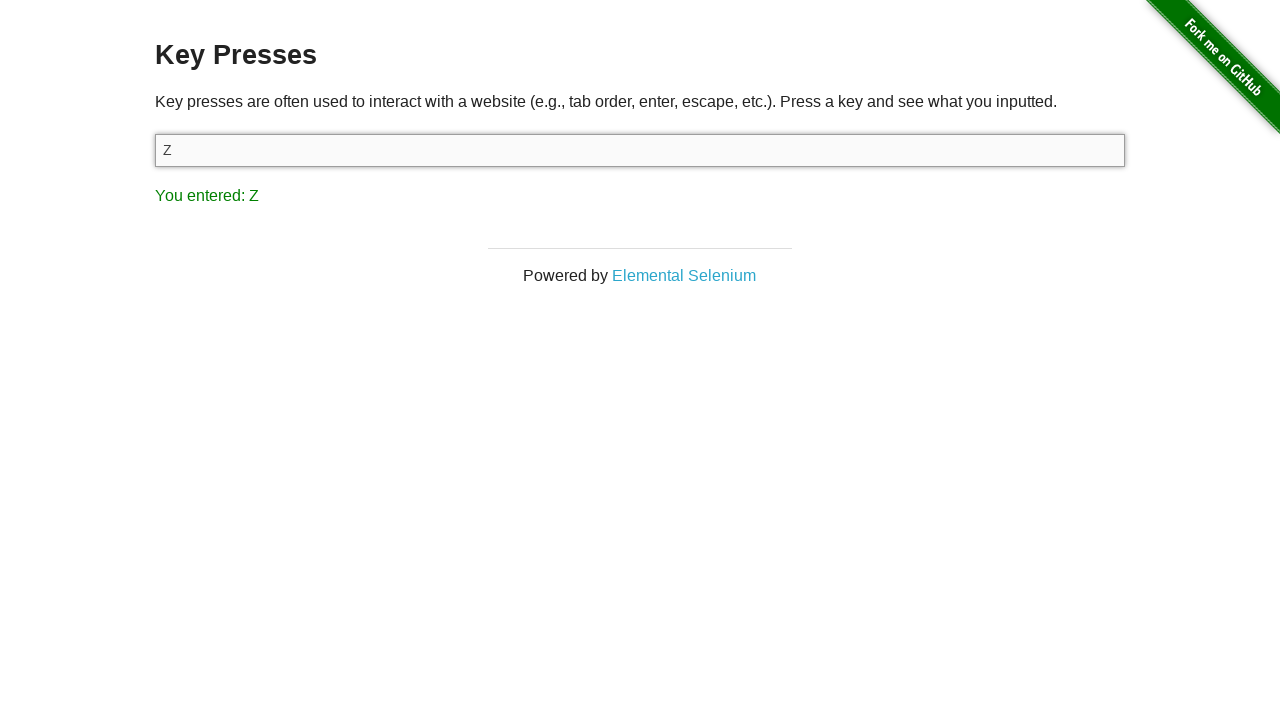

Retrieved result text content: 'You entered: Z'
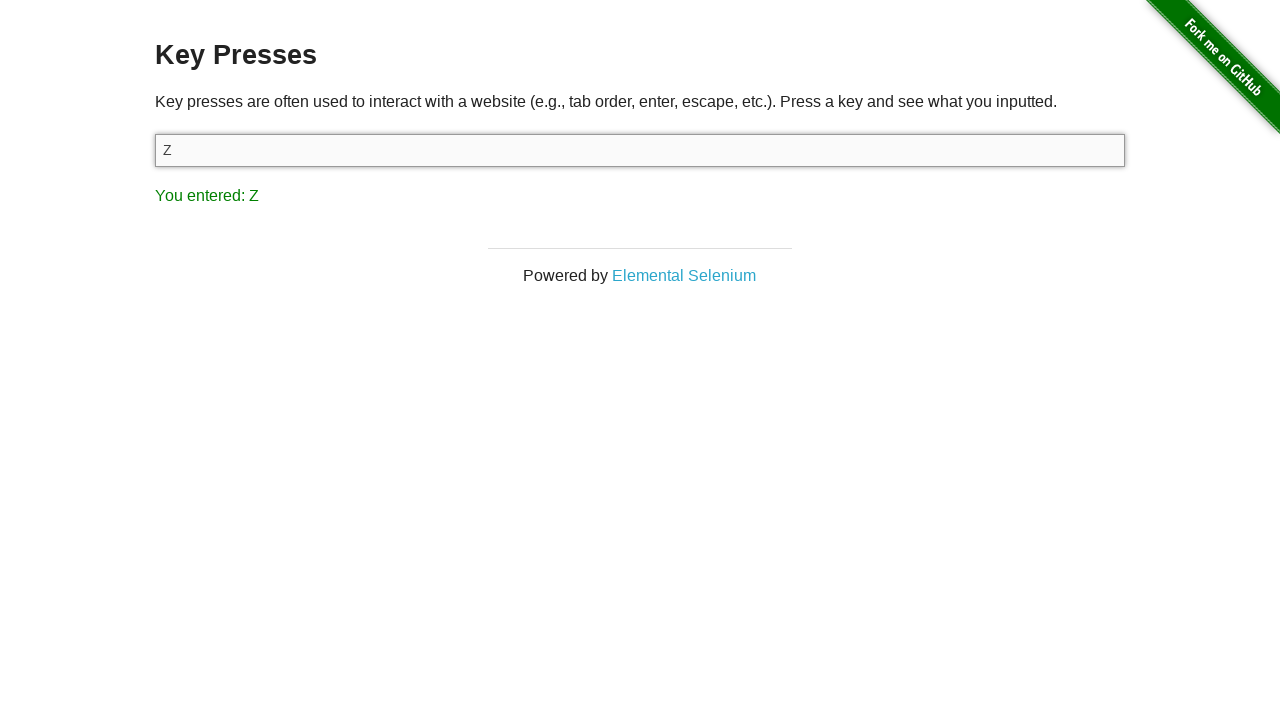

Verified that result text contains 'Z' — test passed
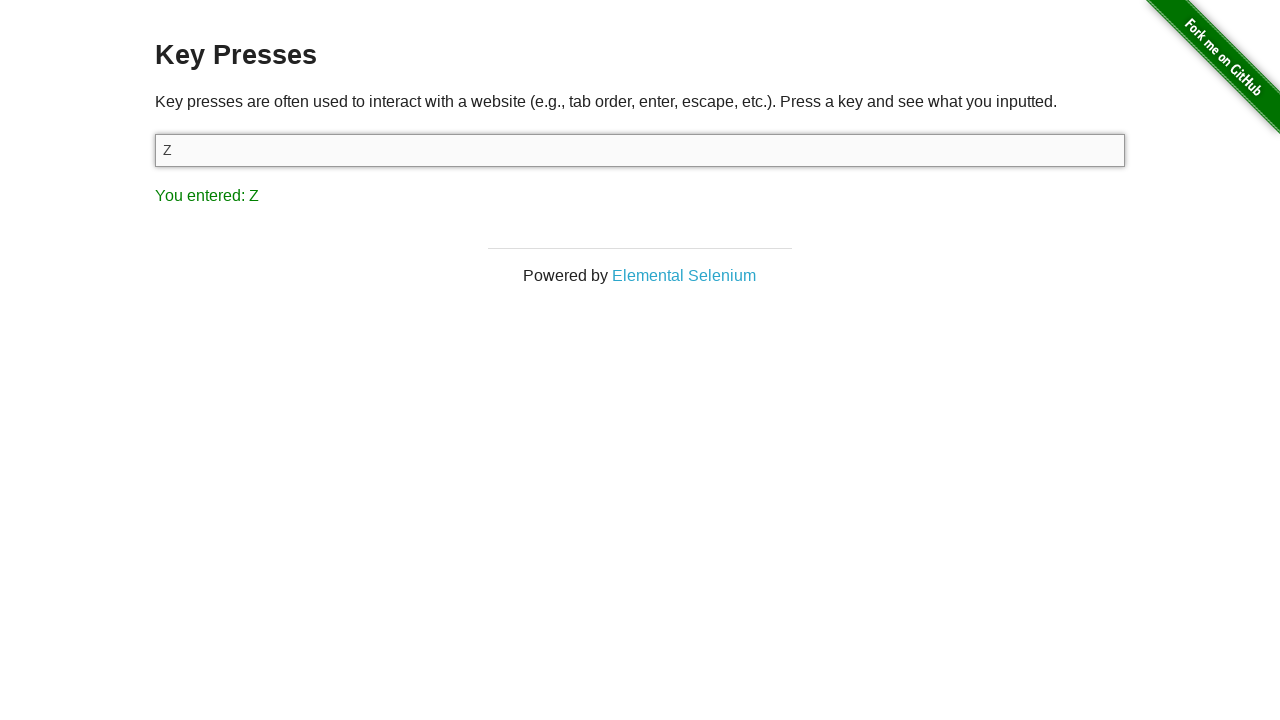

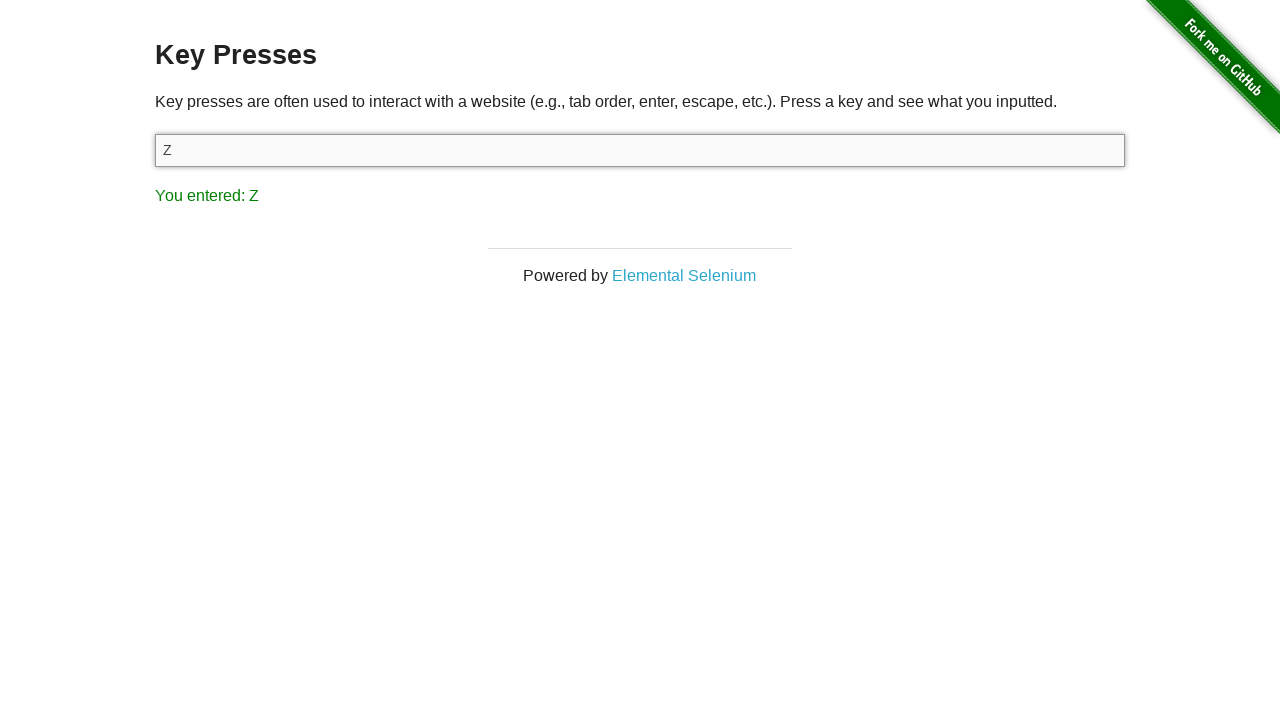